Tests radio button functionality by clicking Yes and Impressive radio buttons, validating the selected text, and checking if the No button is disabled

Starting URL: https://demoqa.com/radio-button

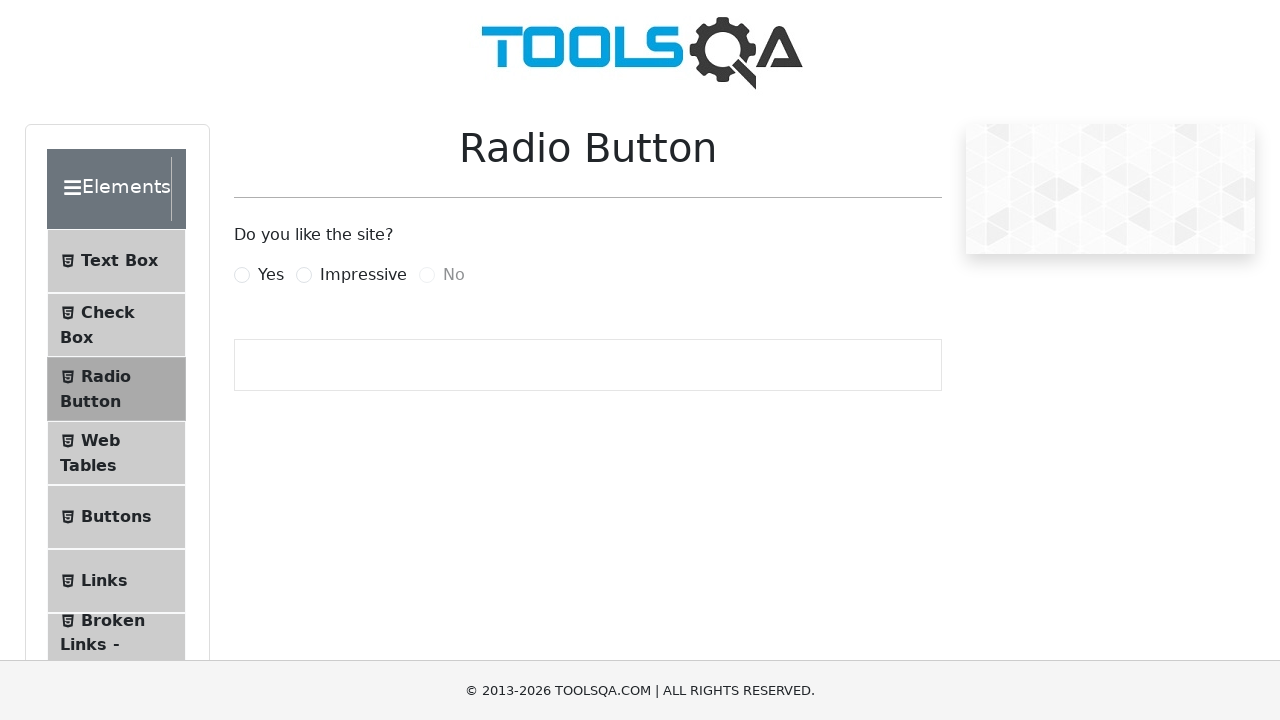

Clicked Yes radio button at (271, 275) on label[for='yesRadio']
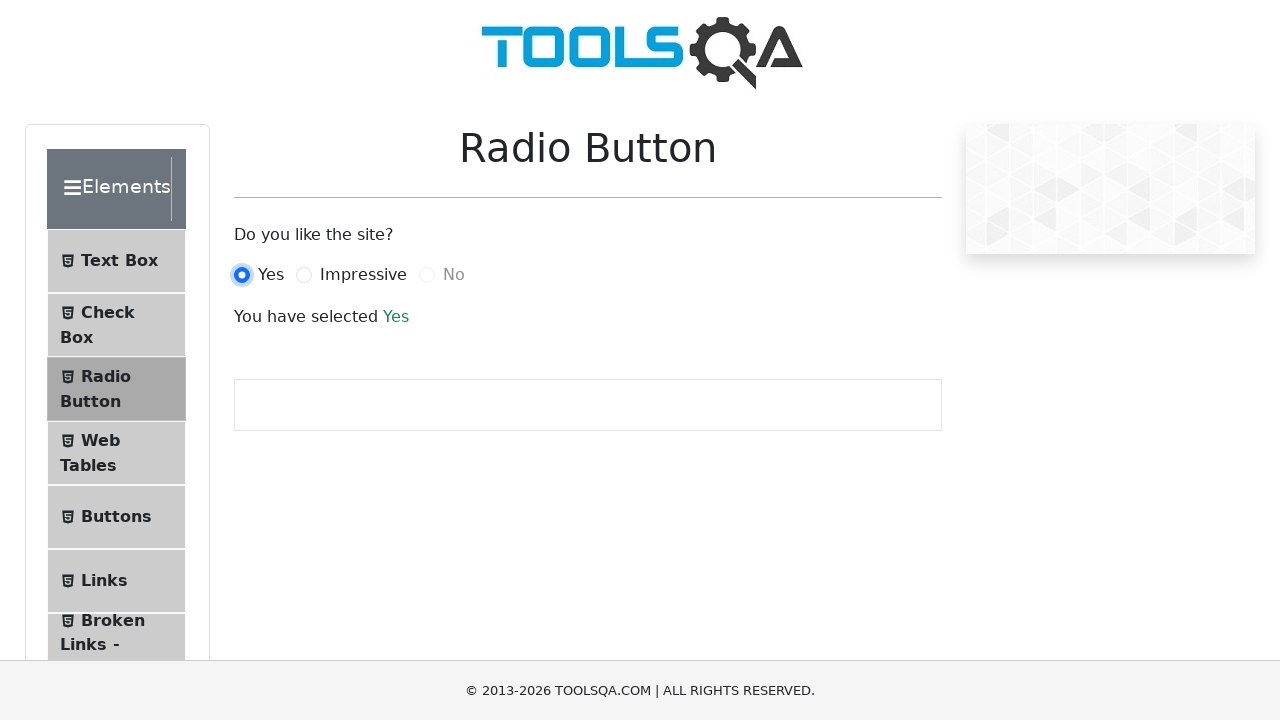

Selection text element loaded
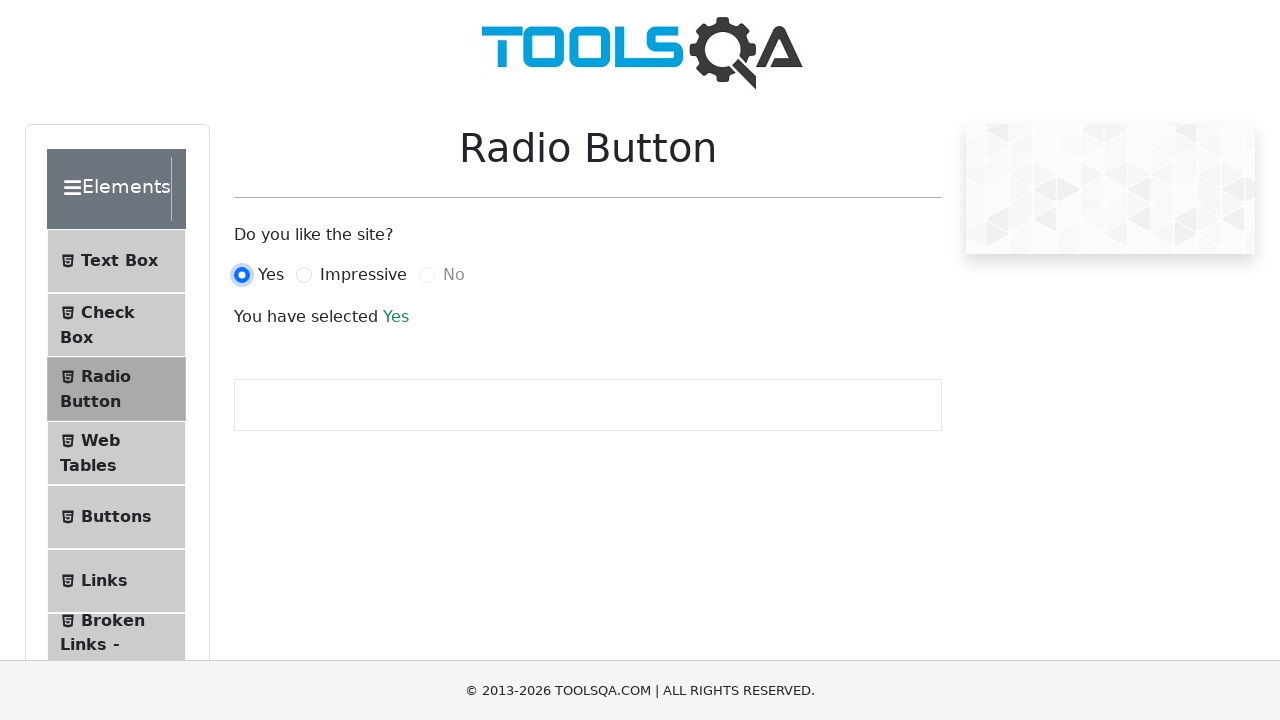

Retrieved Yes selection text
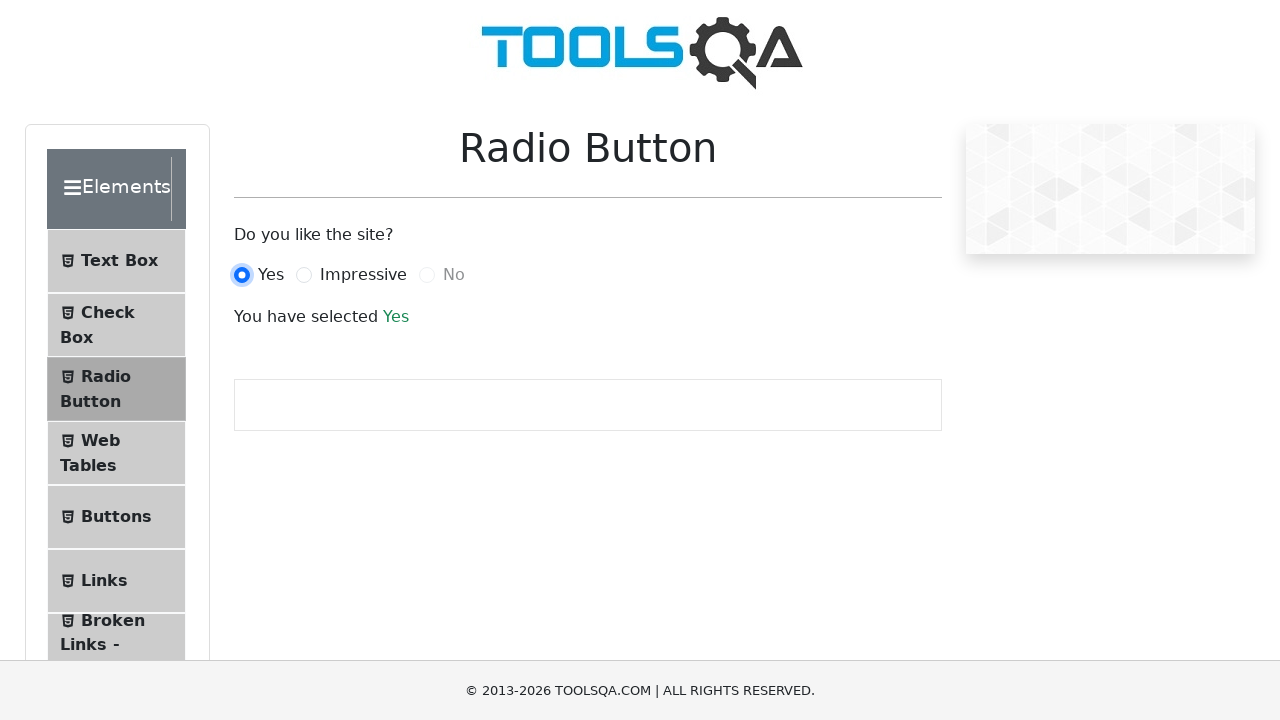

Validated 'You have selected Yes' text is present
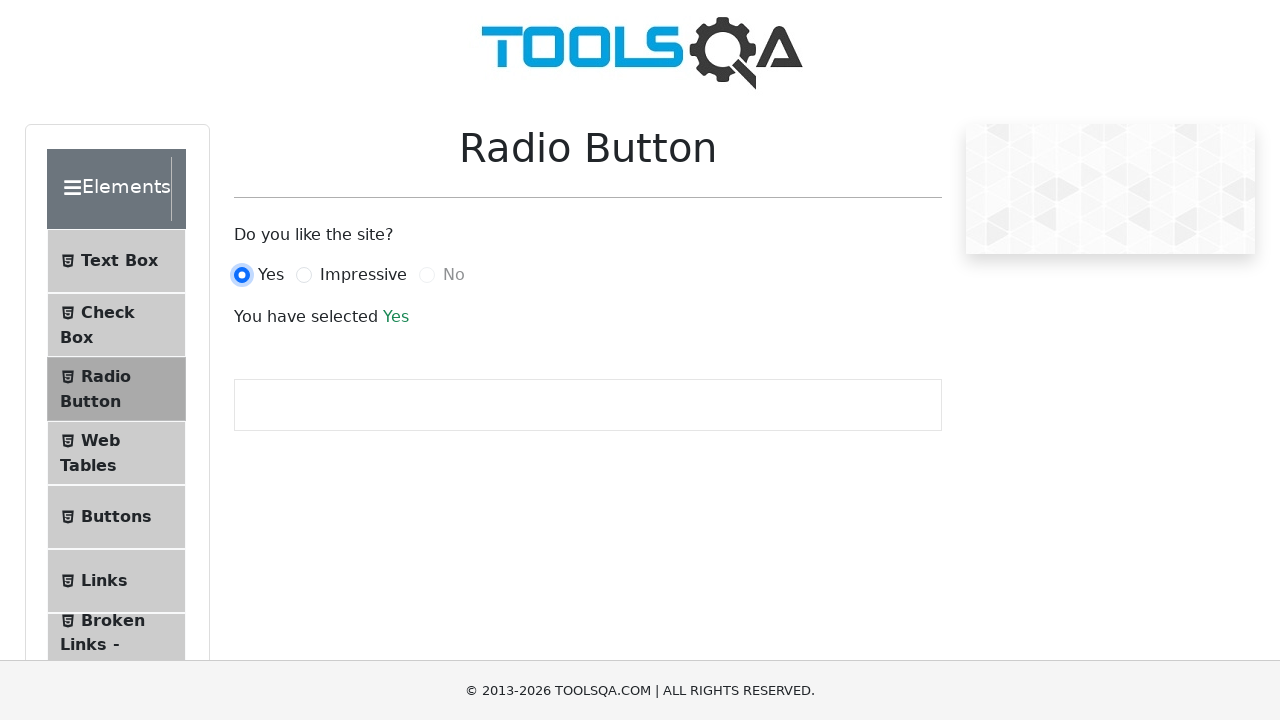

Clicked Impressive radio button at (363, 275) on label[for='impressiveRadio']
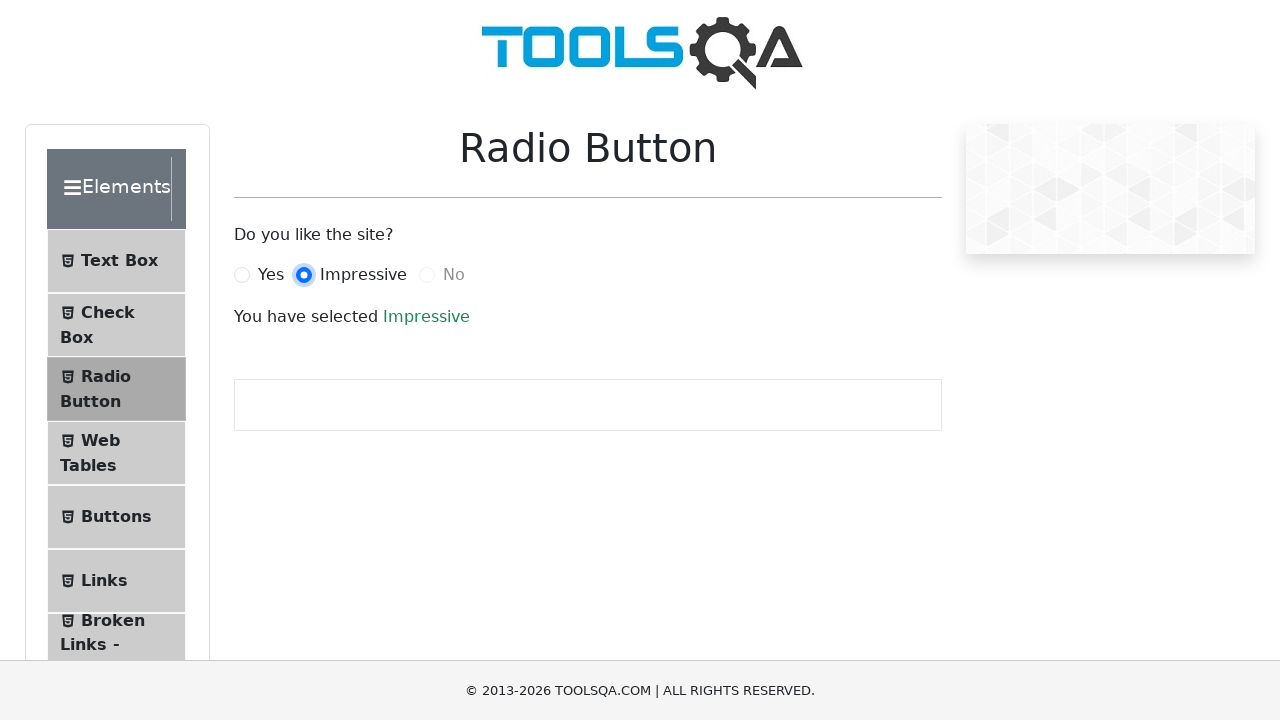

Retrieved Impressive selection text
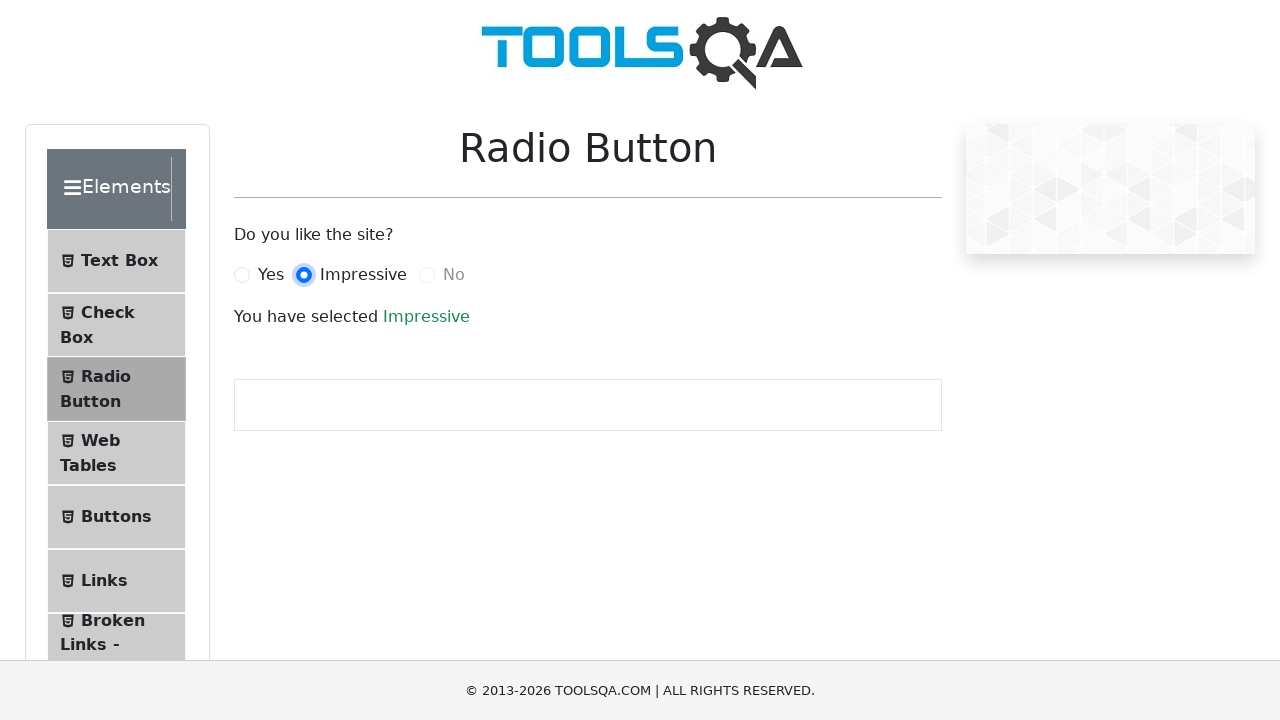

Validated 'You have selected Impressive' text is present
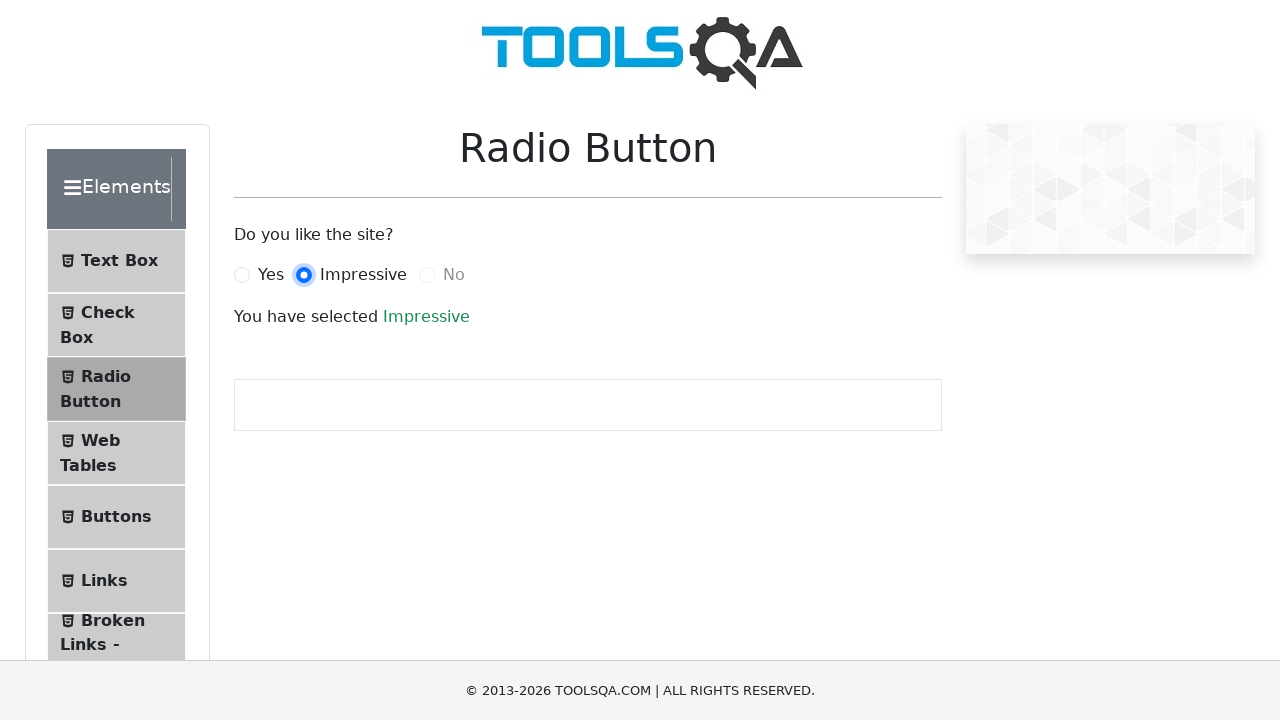

Located No radio button element
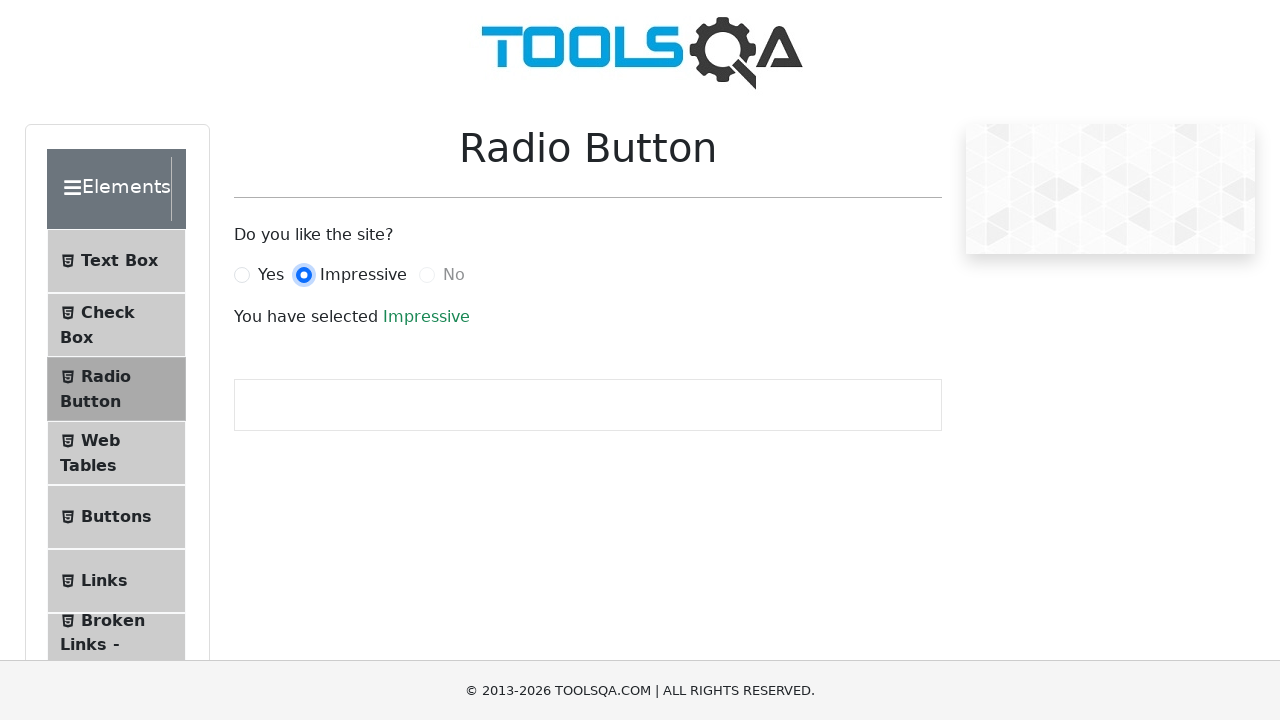

Checked if No radio button is disabled
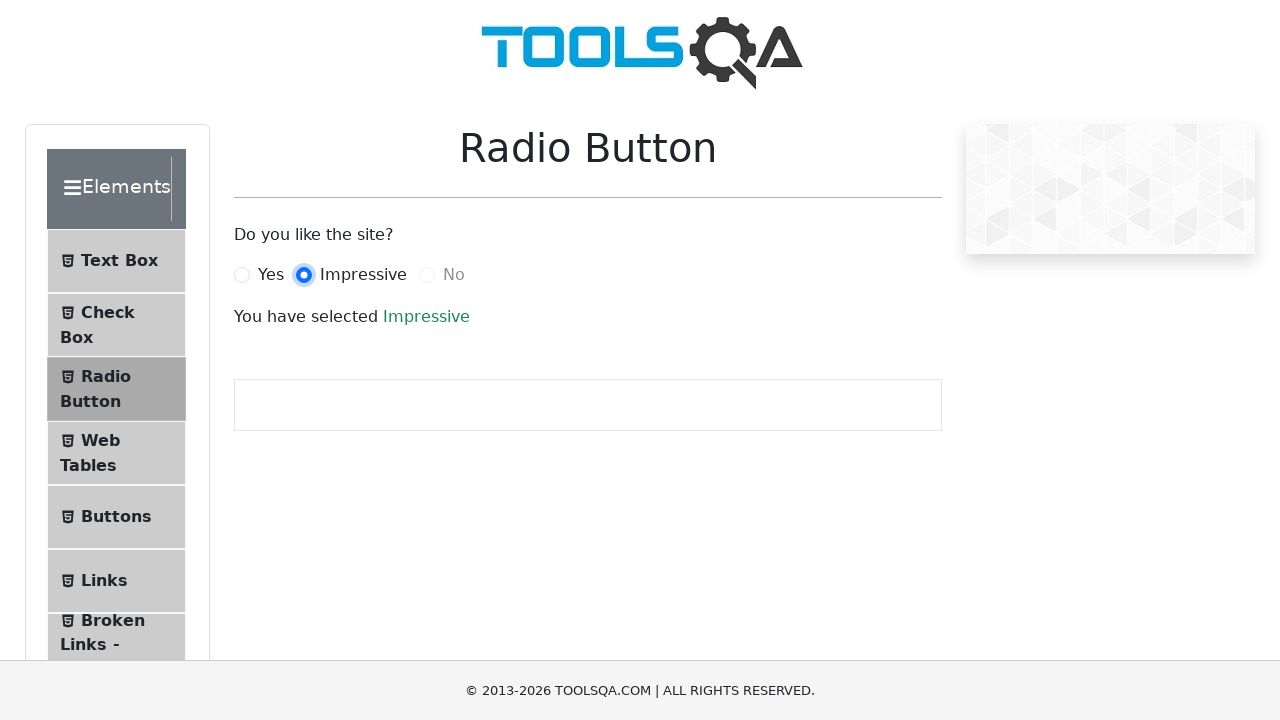

Validated No radio button is disabled
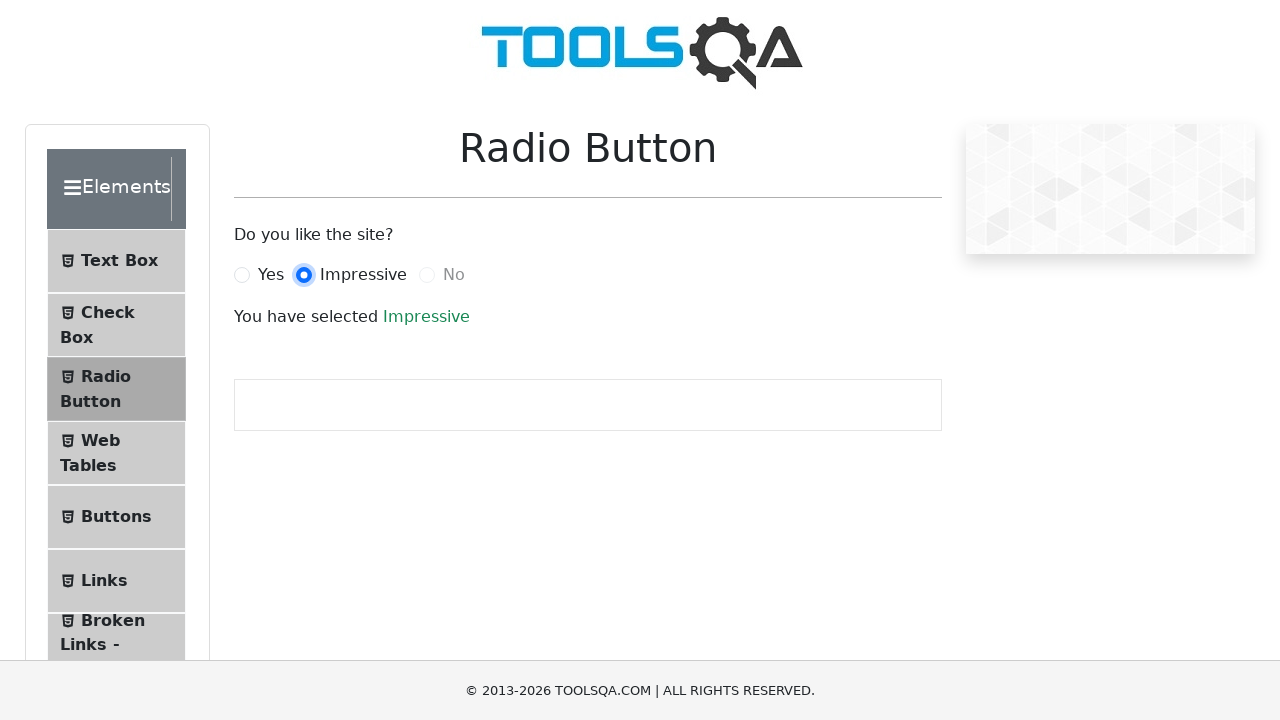

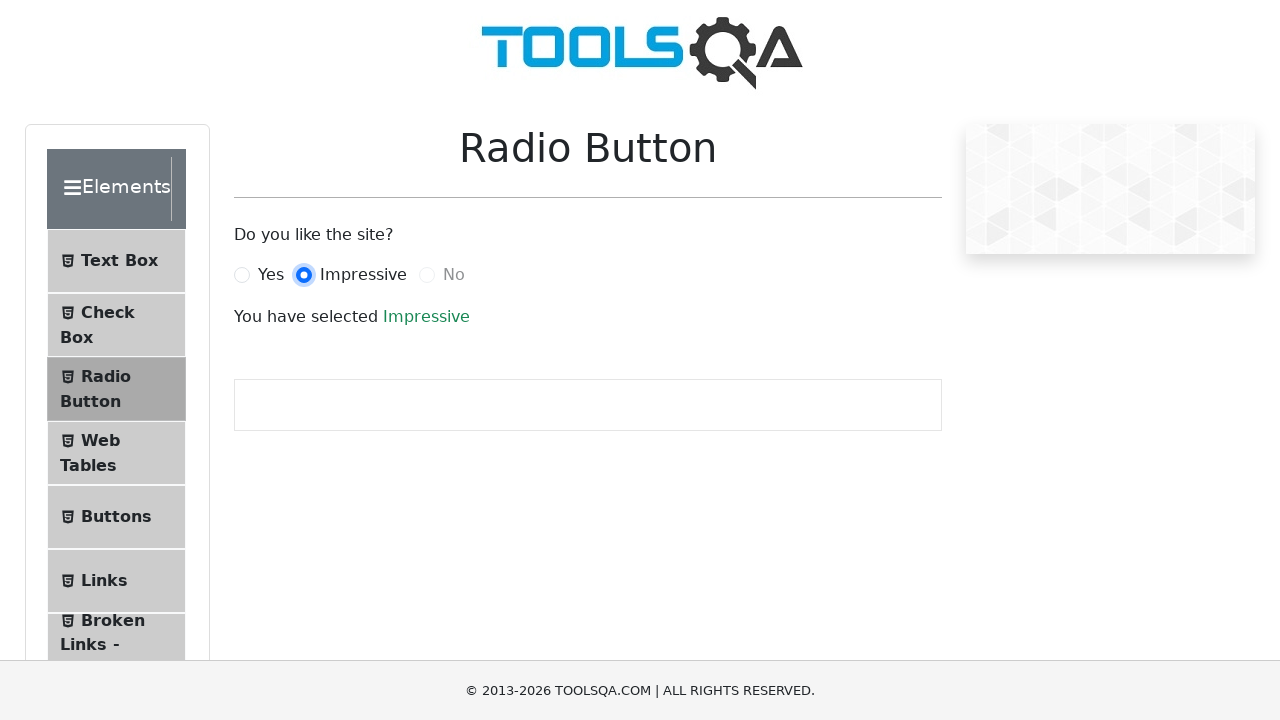